Tests login form validation by submitting with only a username (no password) and verifying the appropriate error message is displayed

Starting URL: https://www.saucedemo.com/

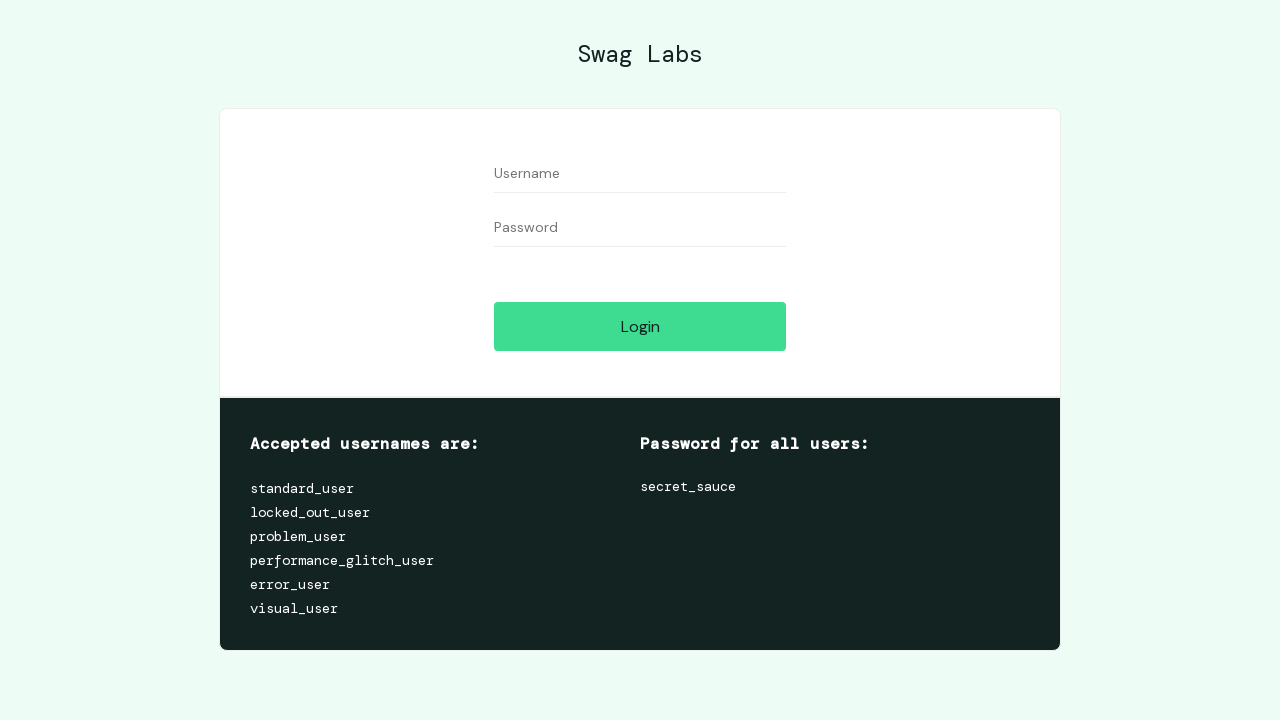

Set viewport size to 1050x708
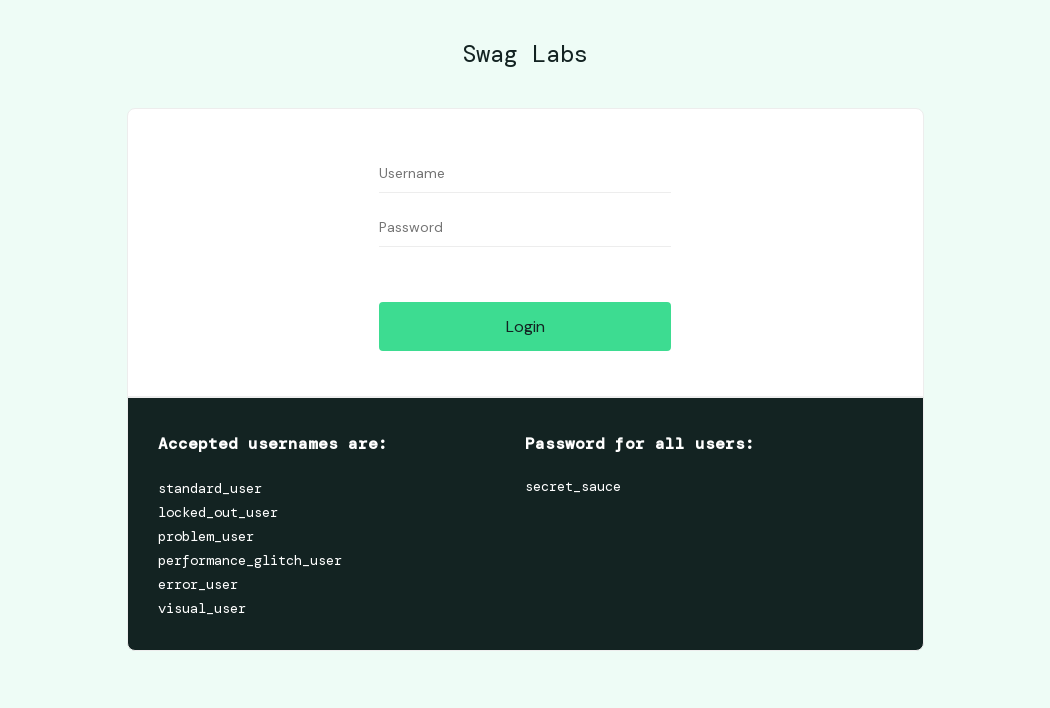

Clicked on username field at (525, 174) on [data-test='username']
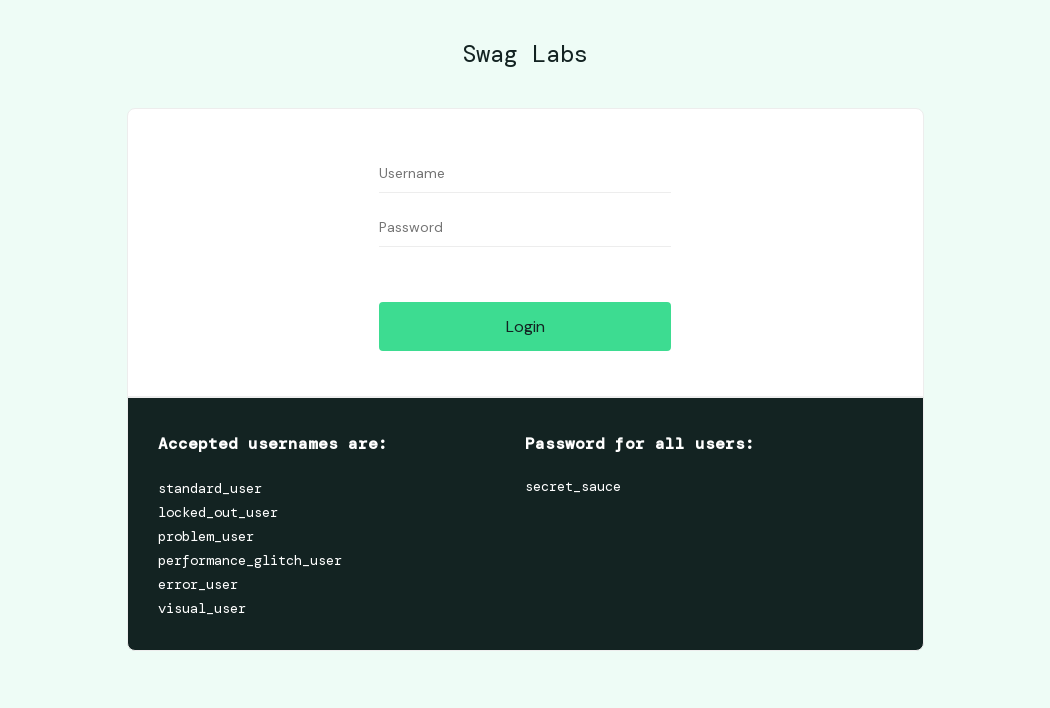

Filled username field with 'standard_user' on [data-test='username']
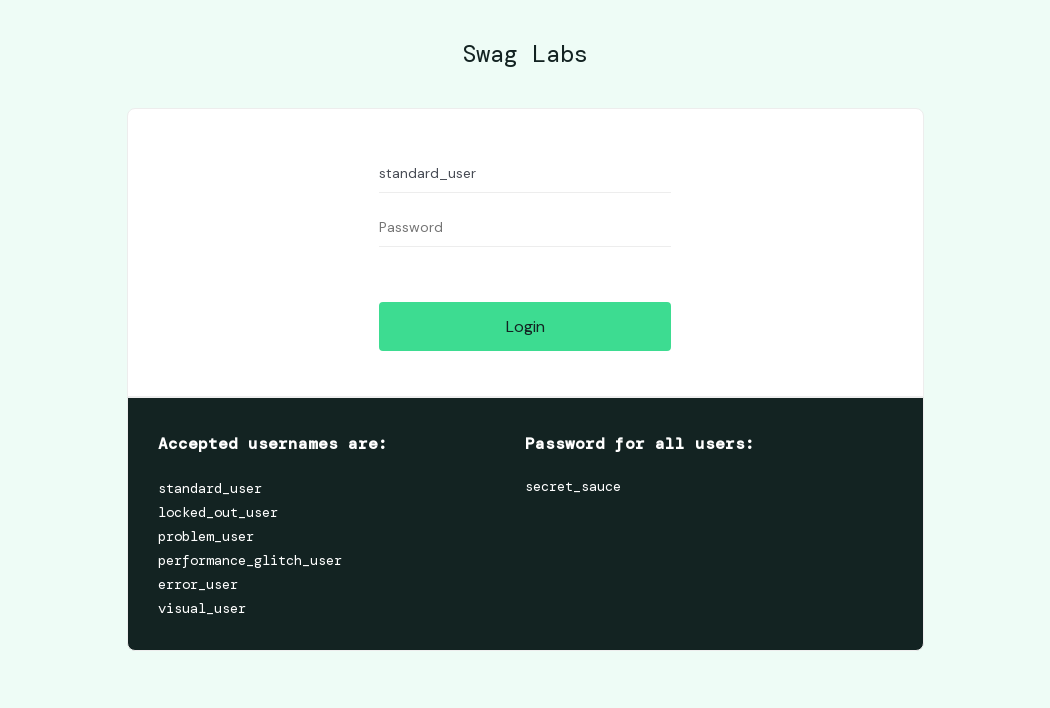

Clicked login button to trigger validation at (525, 326) on [data-test='login-button']
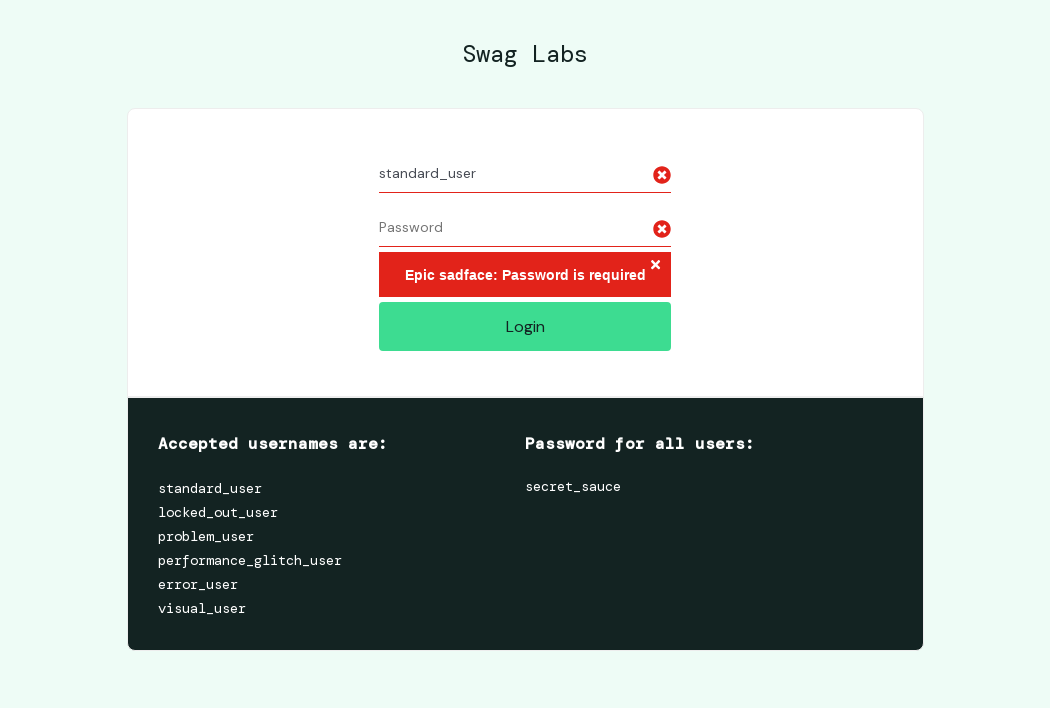

Error message element appeared on page
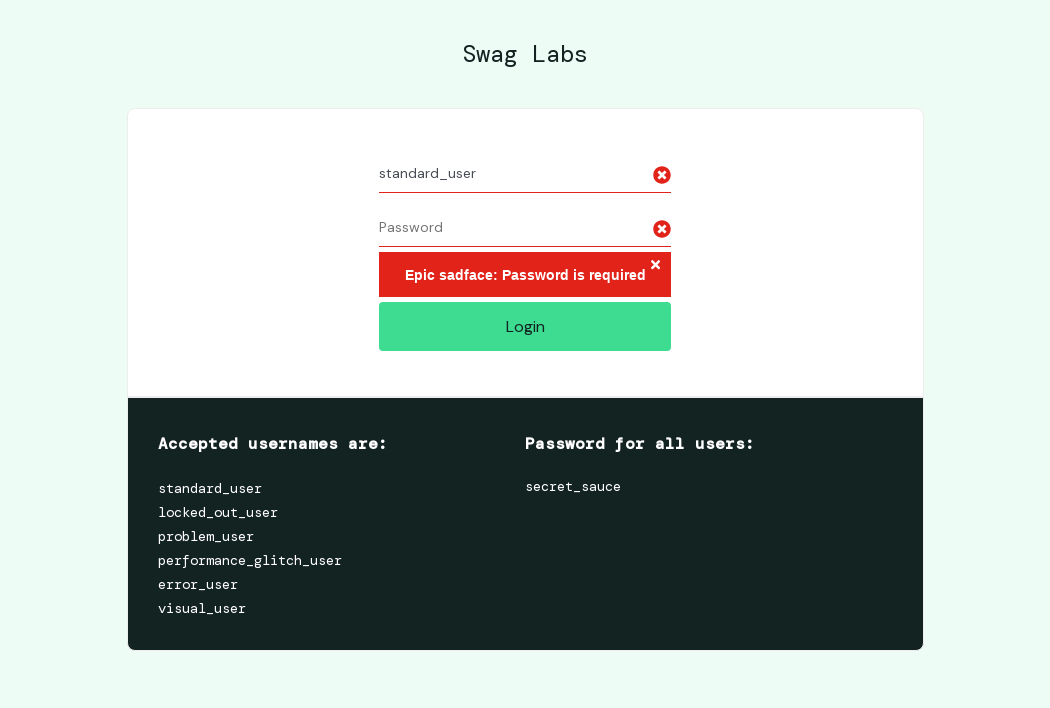

Verified error message displays 'Epic sadface: Password is required'
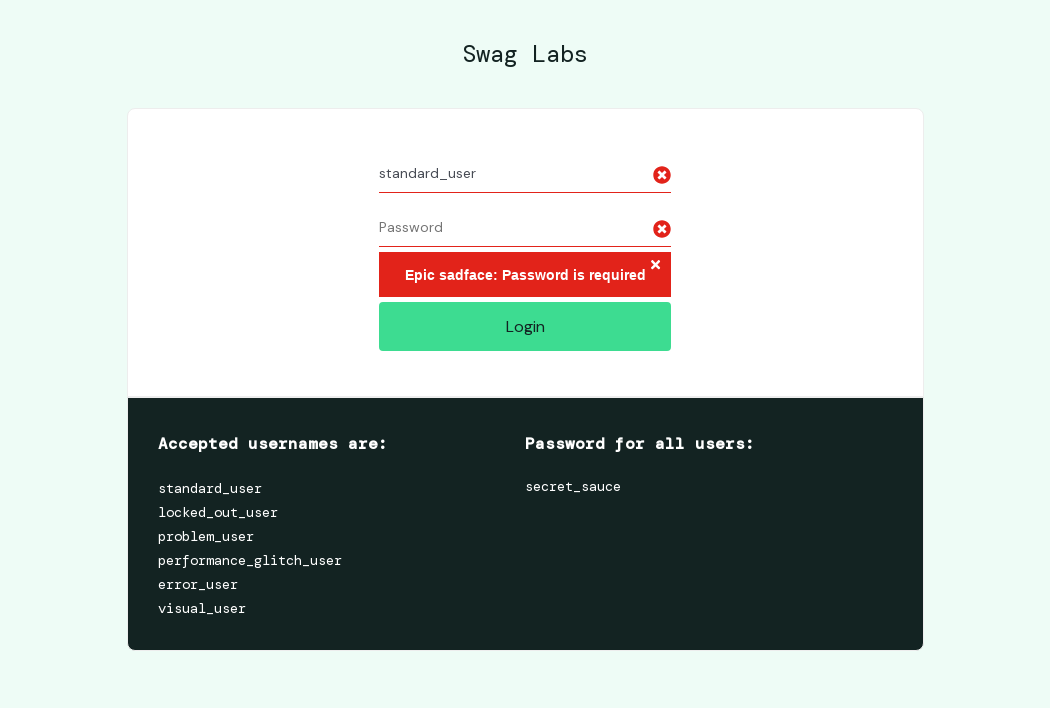

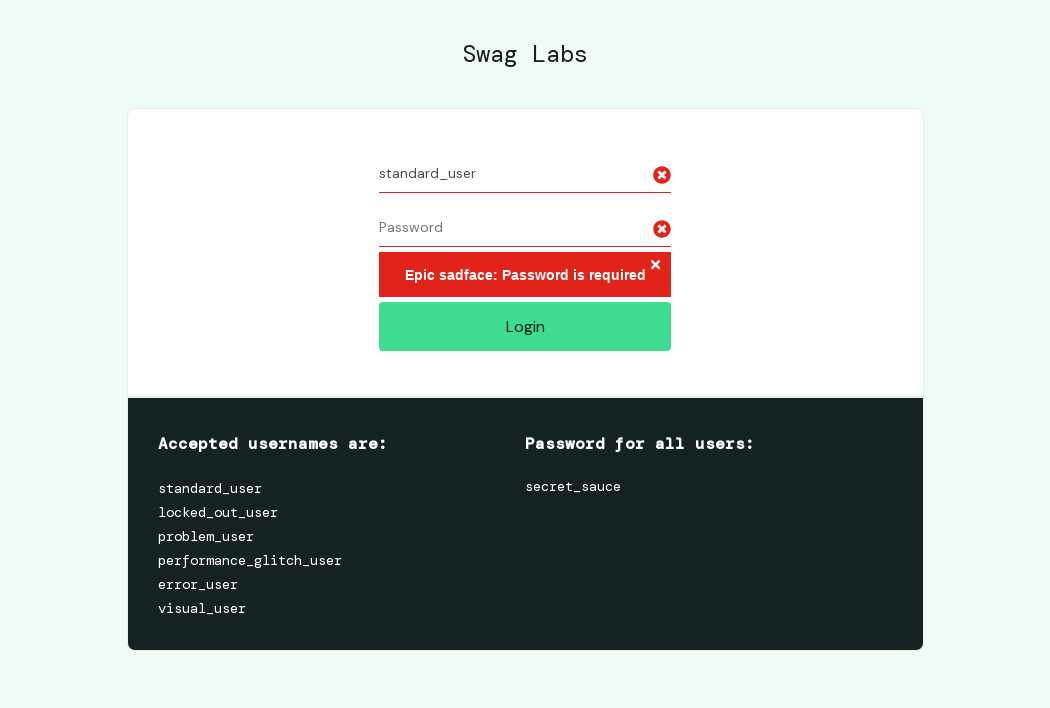